Tests a table grid by extracting all price values from the fourth column, calculating their sum, and verifying it matches the displayed total amount on the page.

Starting URL: https://rahulshettyacademy.com/AutomationPractice/

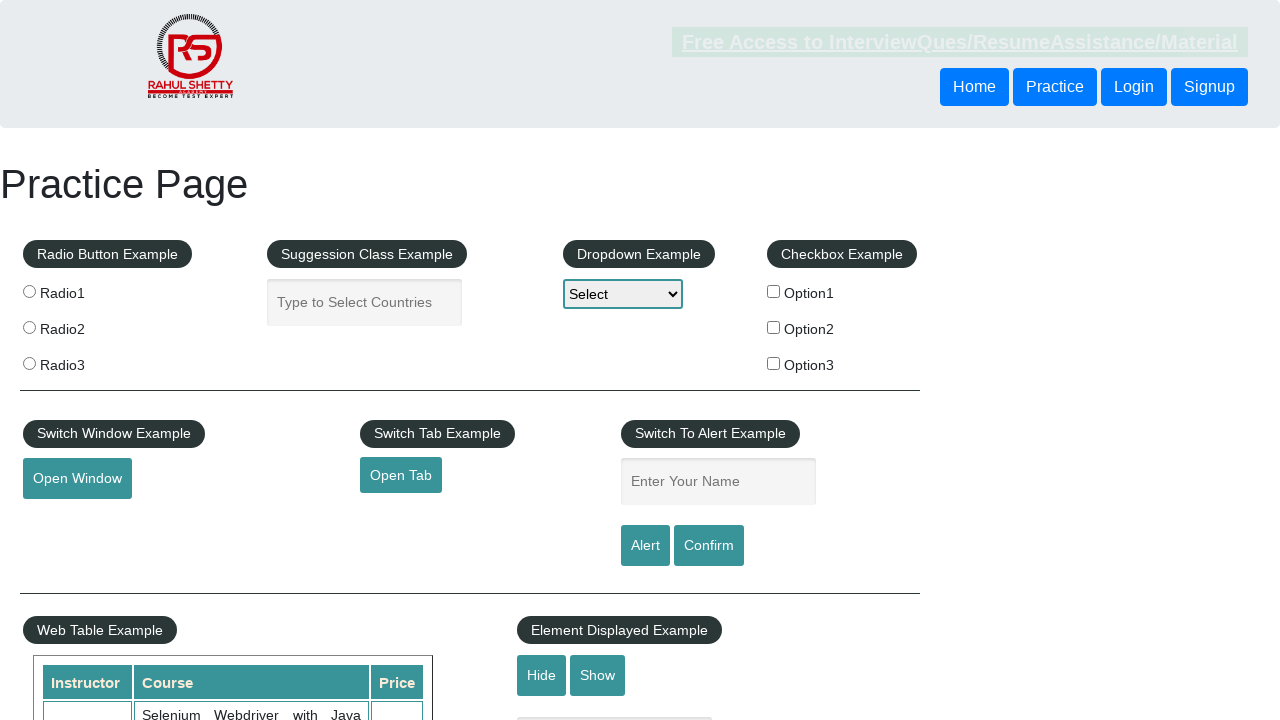

Waited for table grid to load
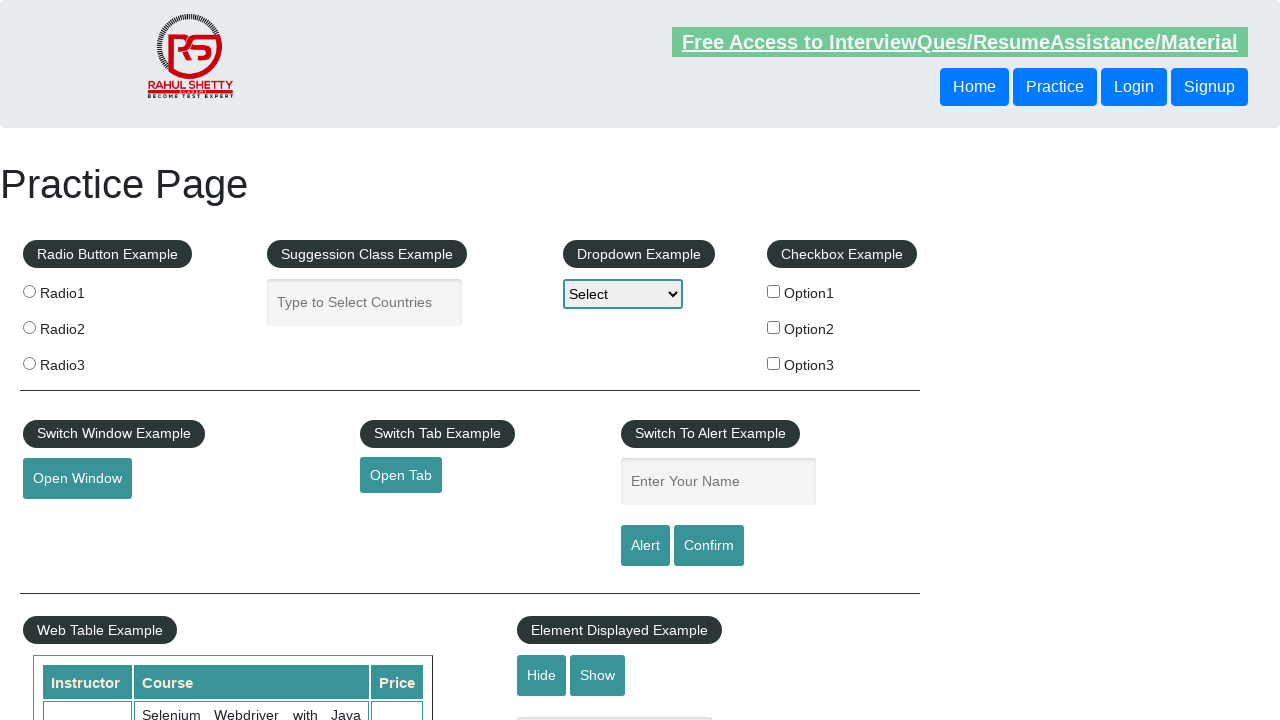

Retrieved all price values from the fourth column of the table
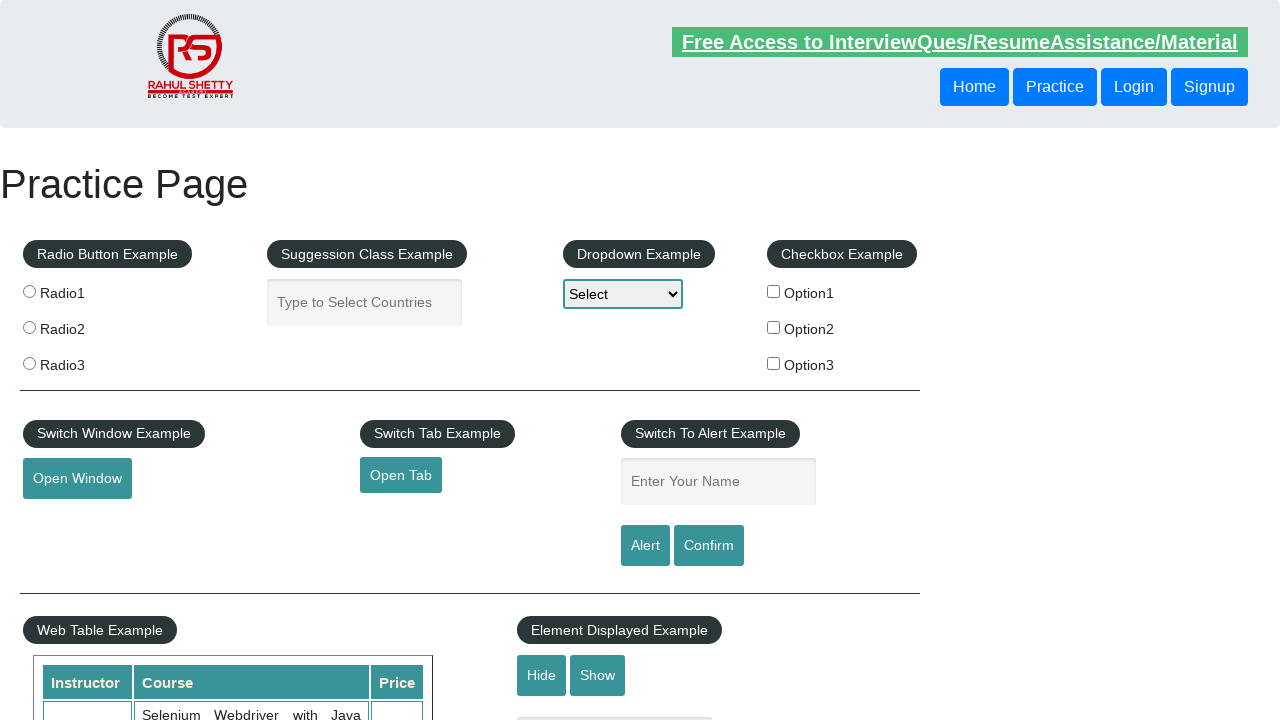

Calculated sum of all prices: 296
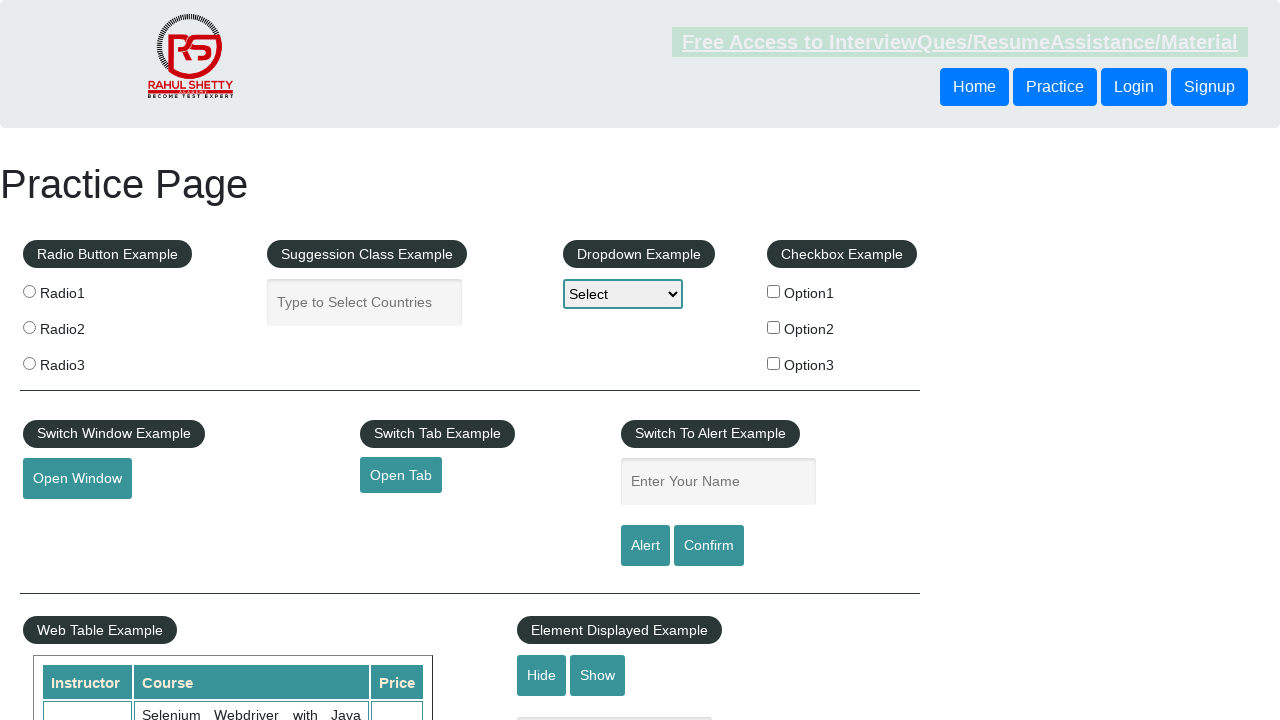

Retrieved the displayed total amount from the page
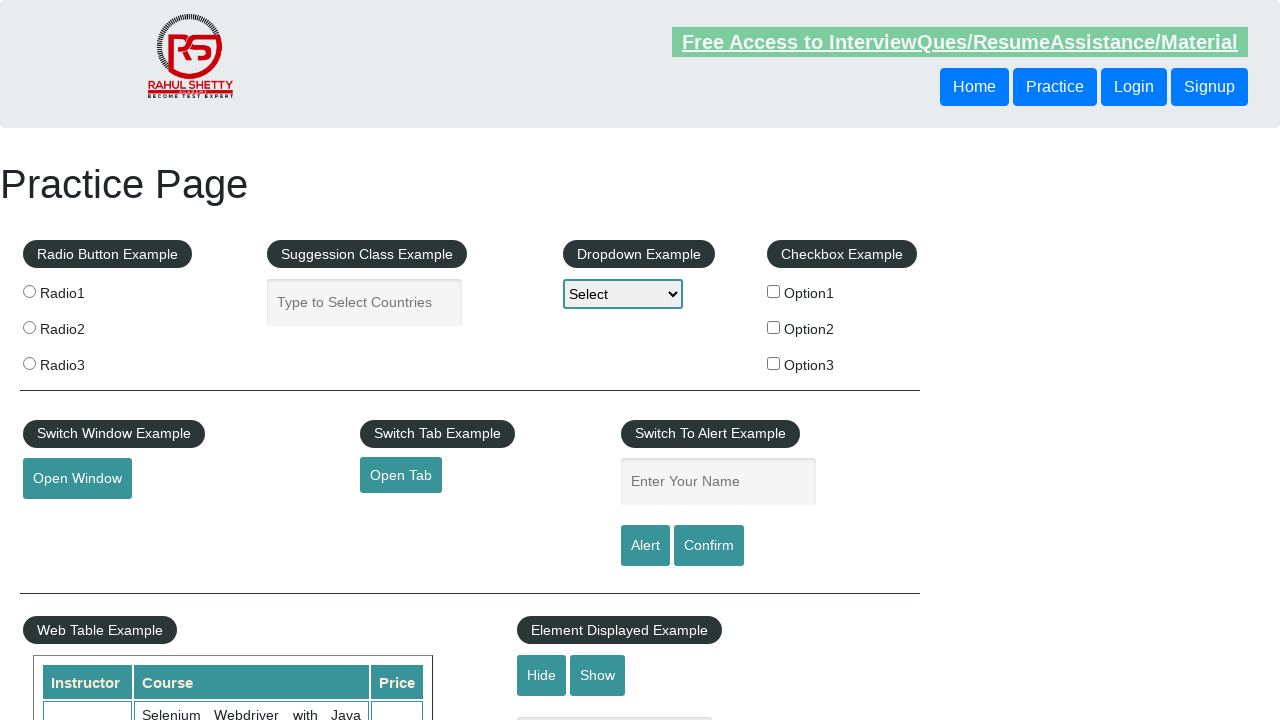

Parsed displayed total amount: 296
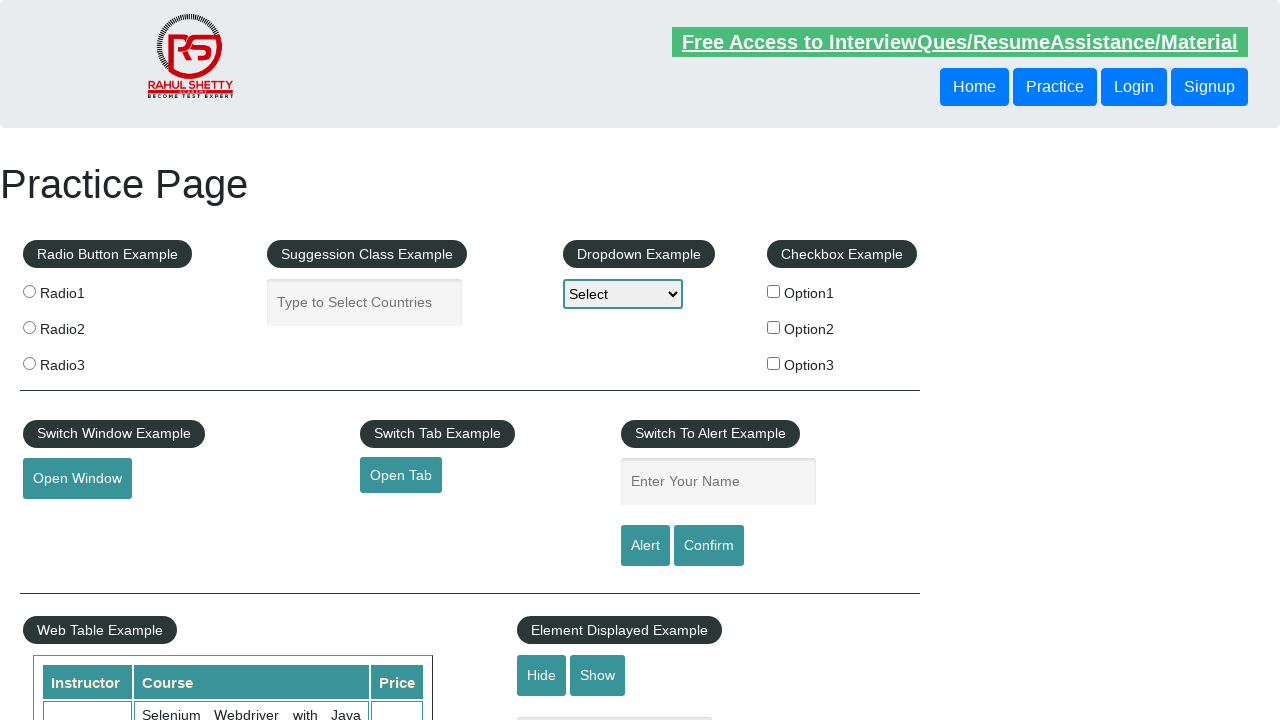

Verified that calculated sum (296) matches displayed total (296)
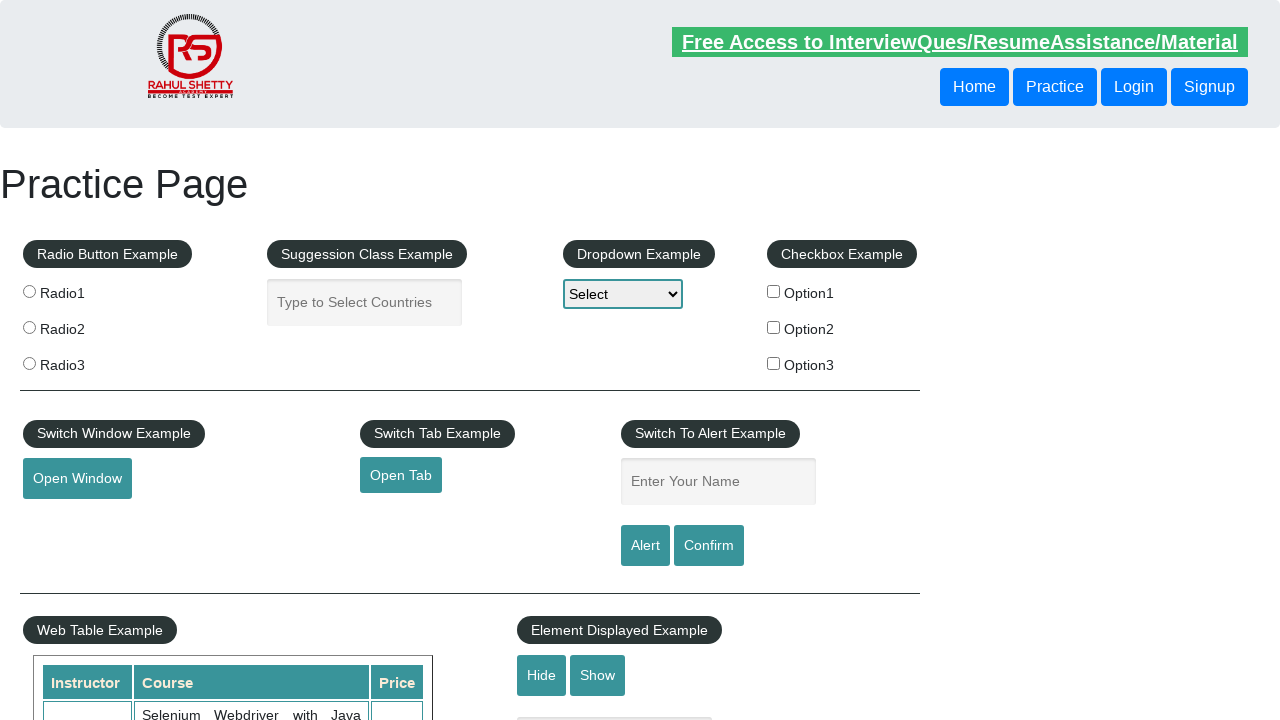

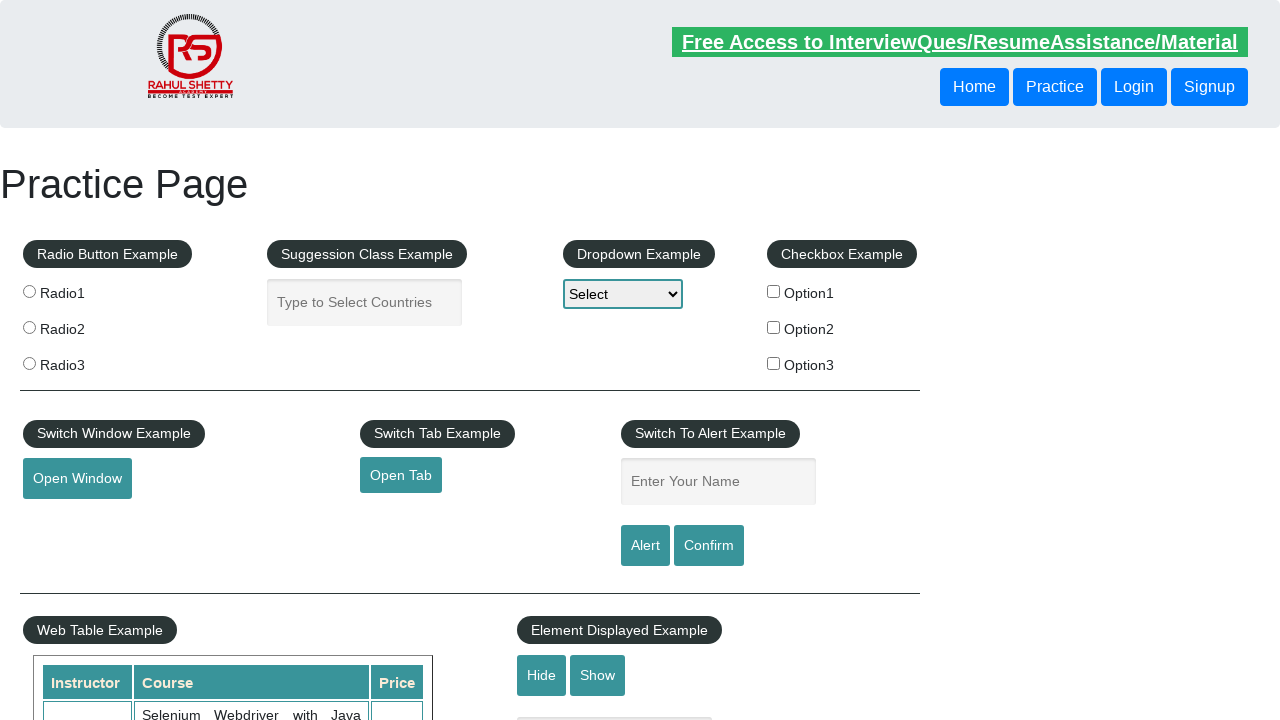